Tests deleting a completed todo item by first marking it complete, then hovering and clicking destroy

Starting URL: https://todomvc.com/examples/react/dist/

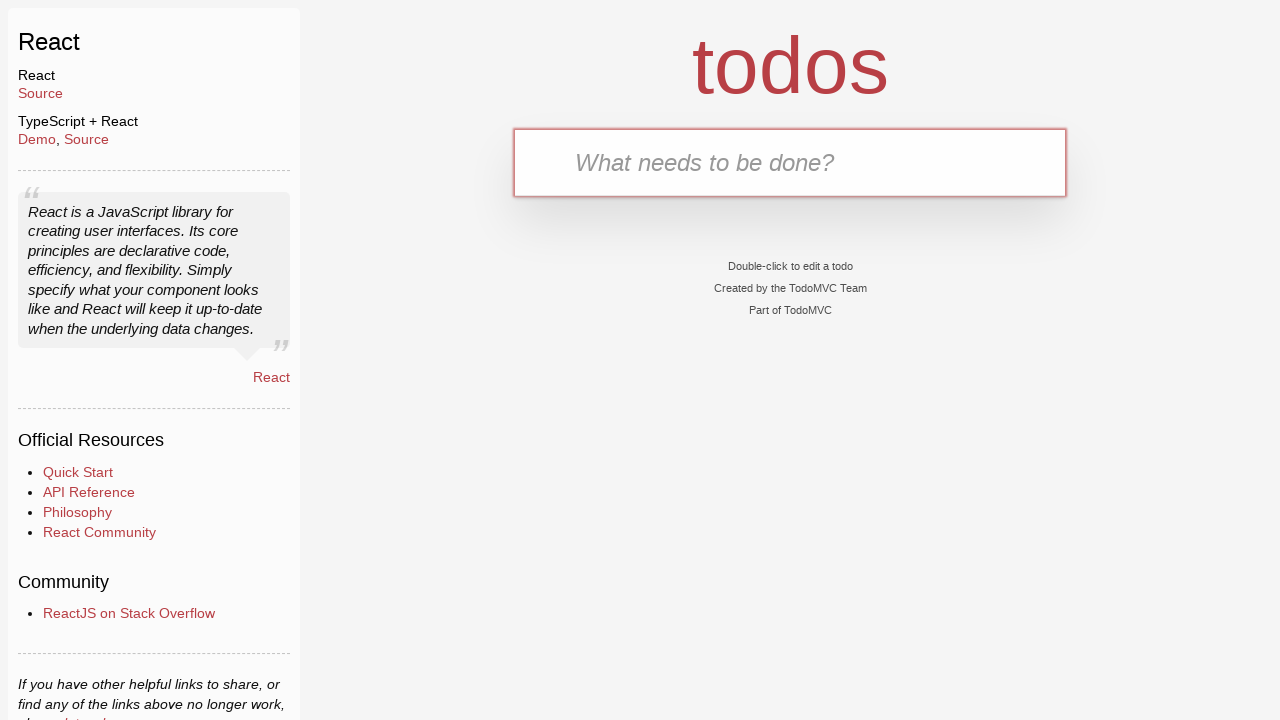

Filled new todo input with 'test1' on .new-todo
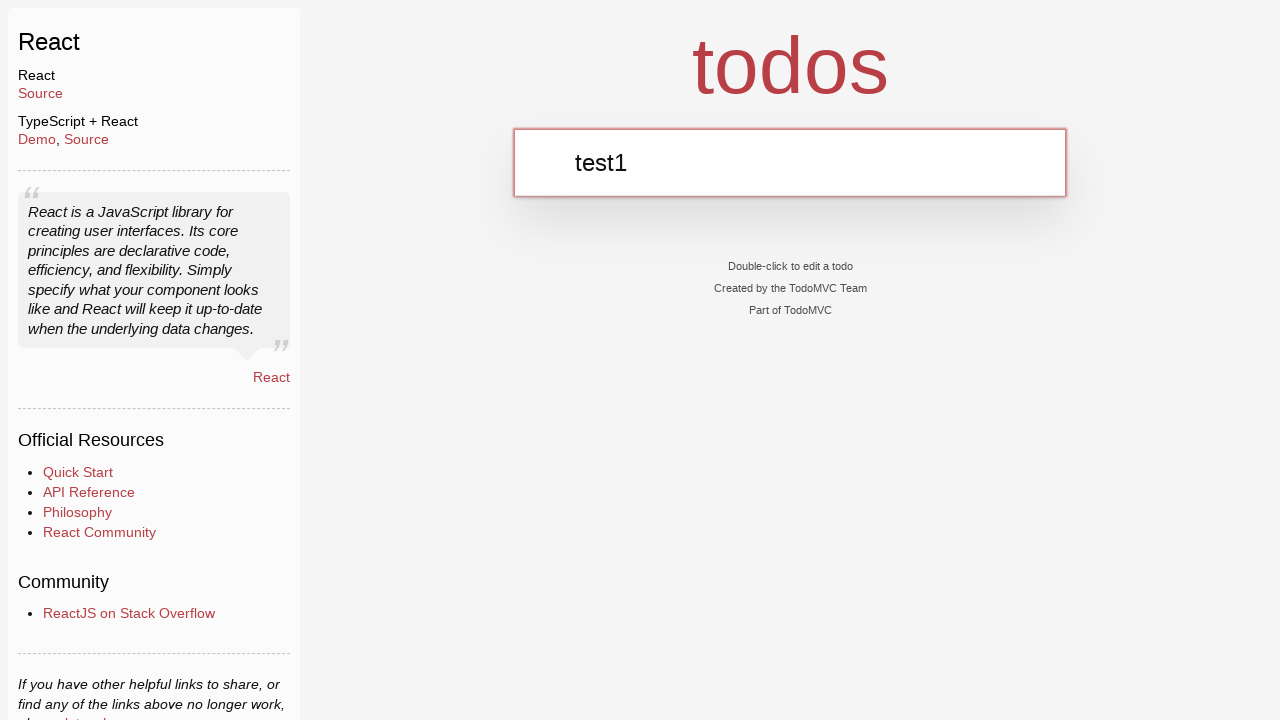

Pressed Enter to create todo item
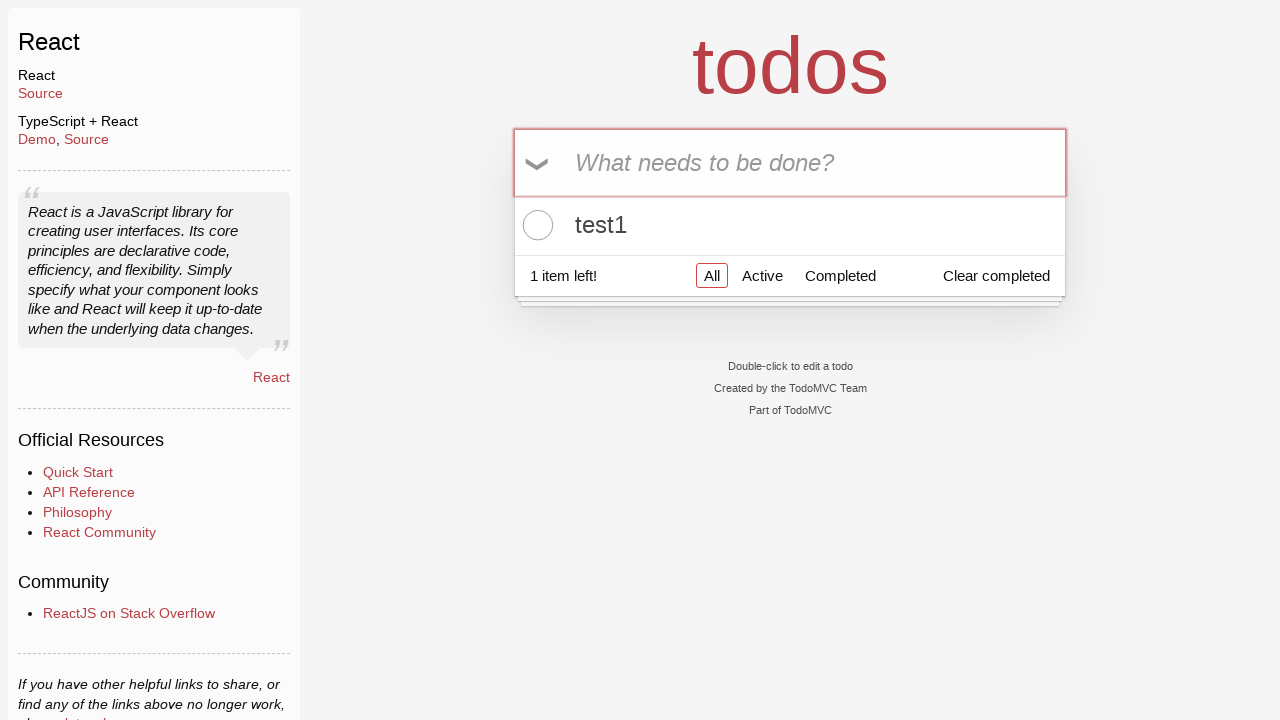

Clicked toggle to mark item as complete at (535, 225) on .todo-list li .toggle
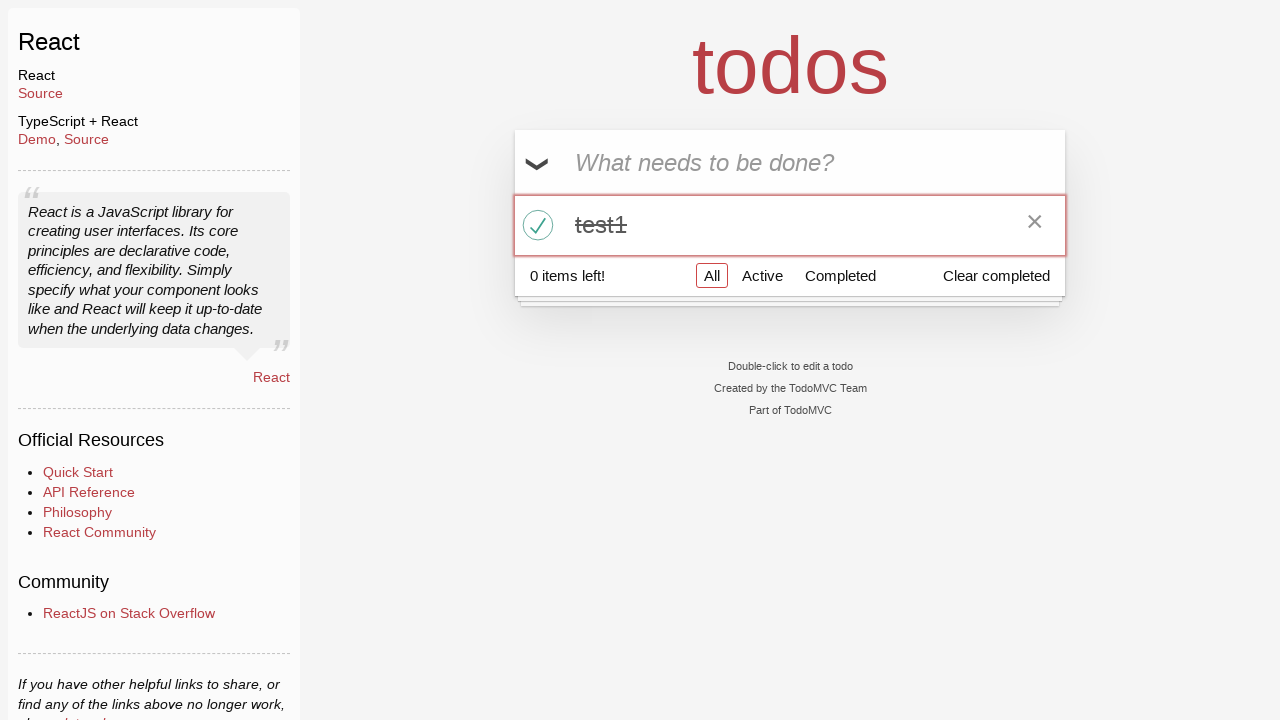

Hovered over todo item to reveal delete button at (790, 225) on .todo-list li
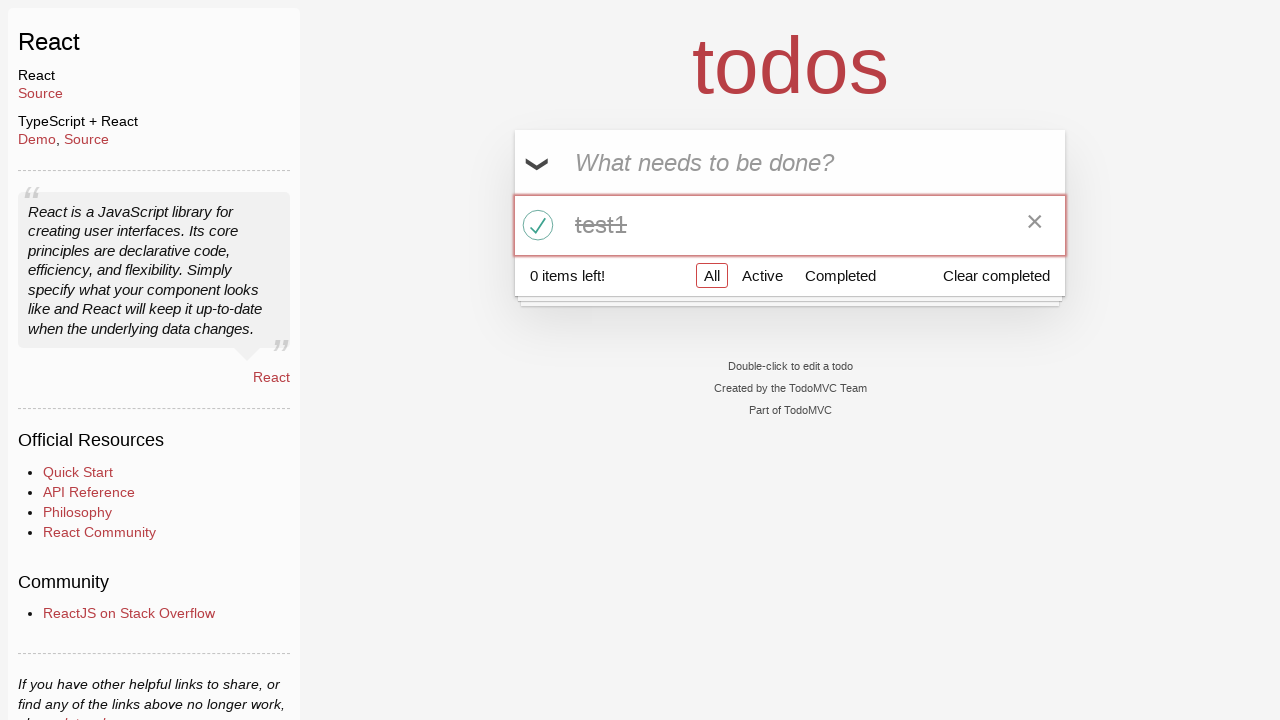

Clicked destroy button to delete completed item at (1035, 225) on .todo-list li .destroy
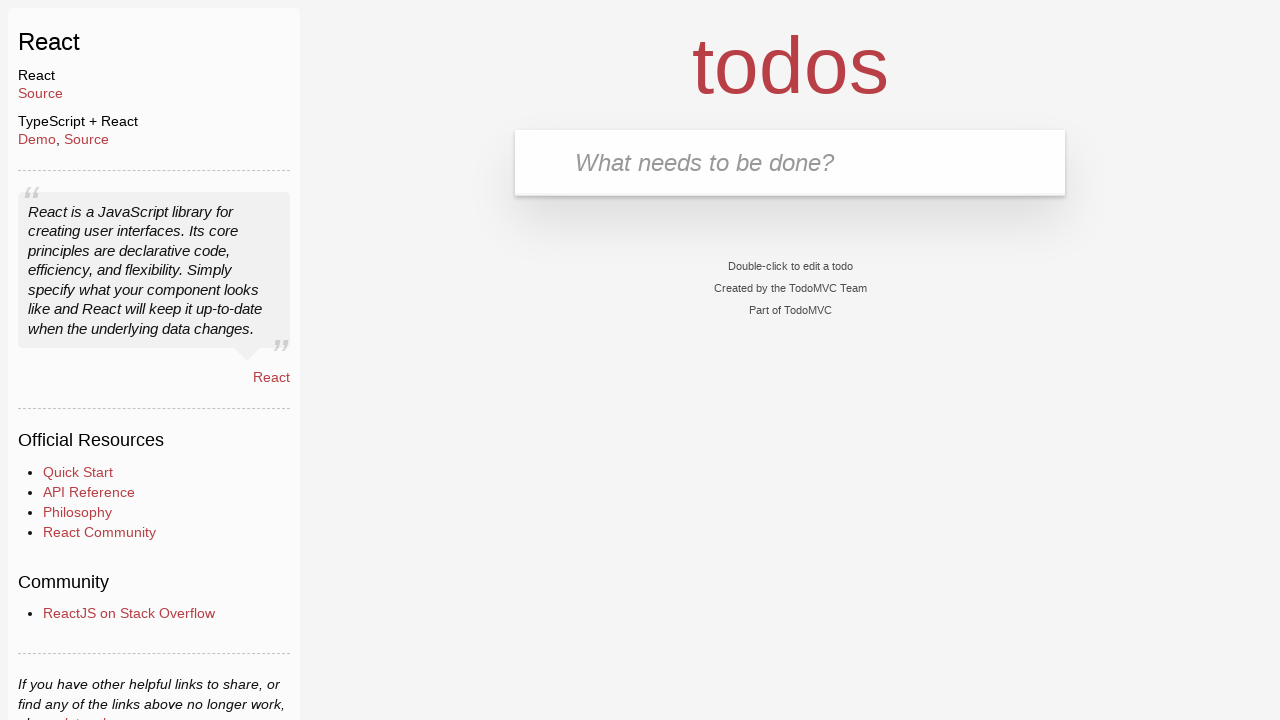

Verified that todo item was deleted
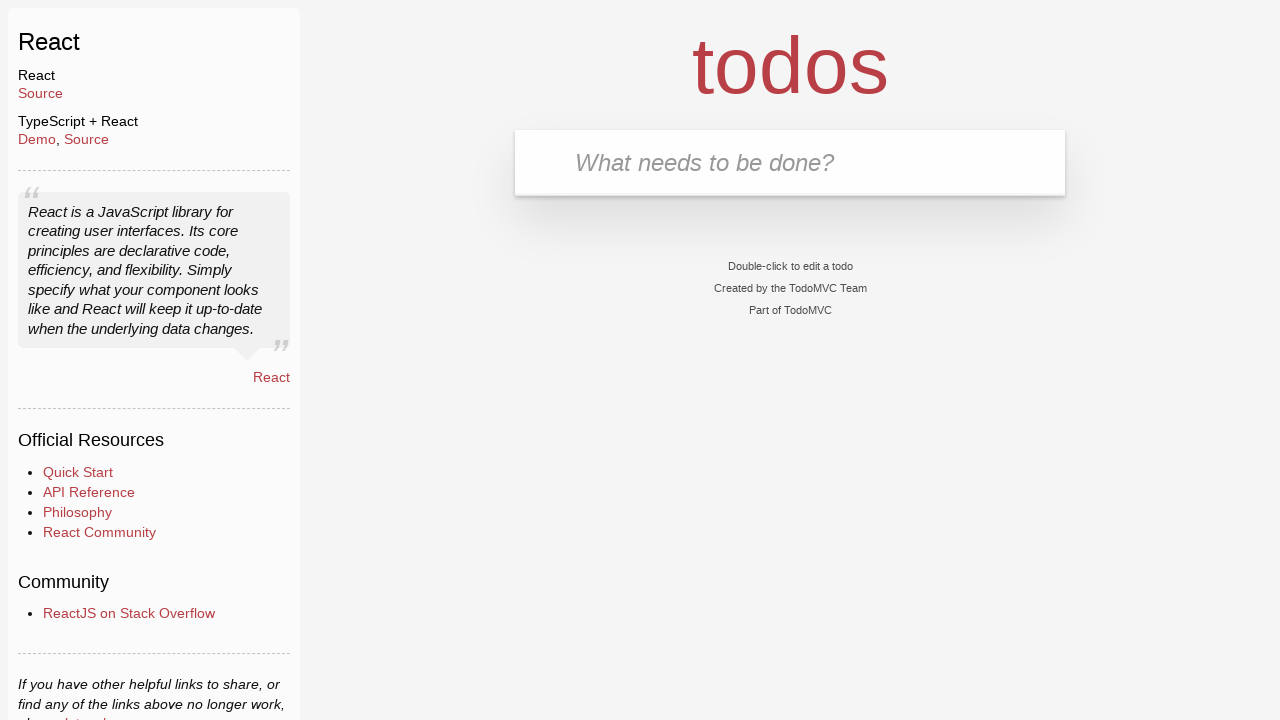

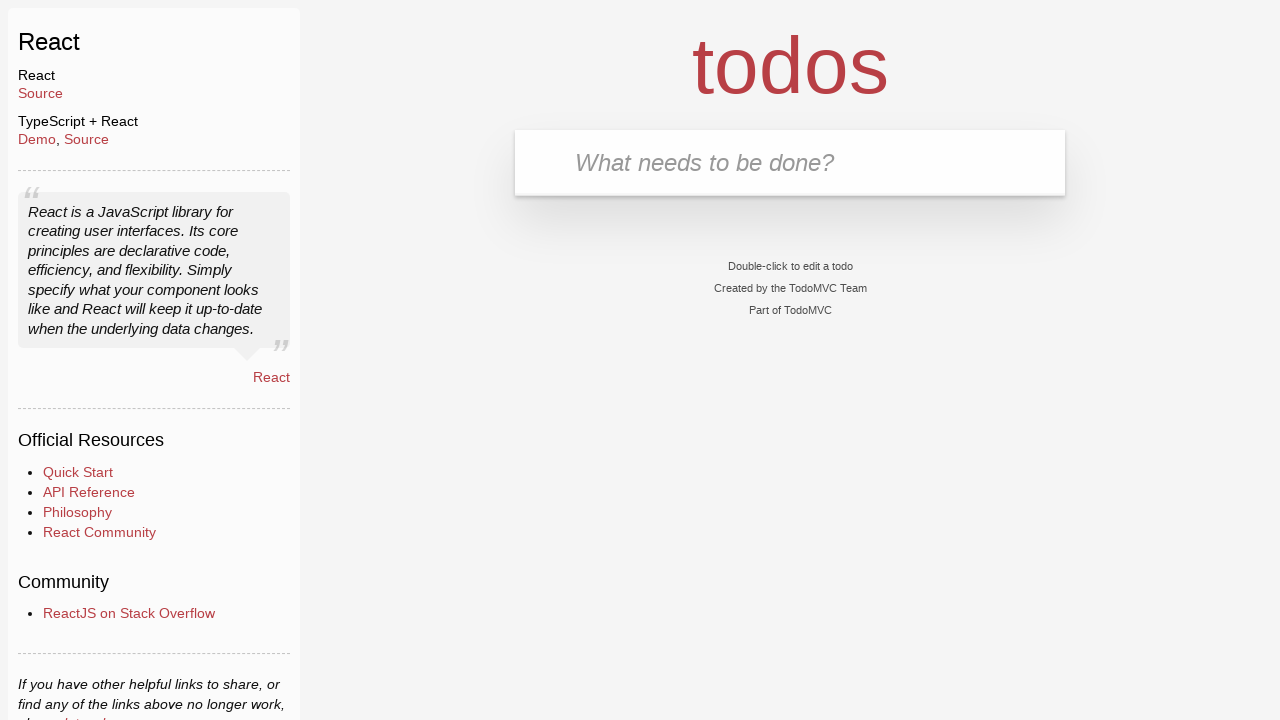